Tests marking all todo items as completed using the toggle-all checkbox

Starting URL: https://demo.playwright.dev/todomvc

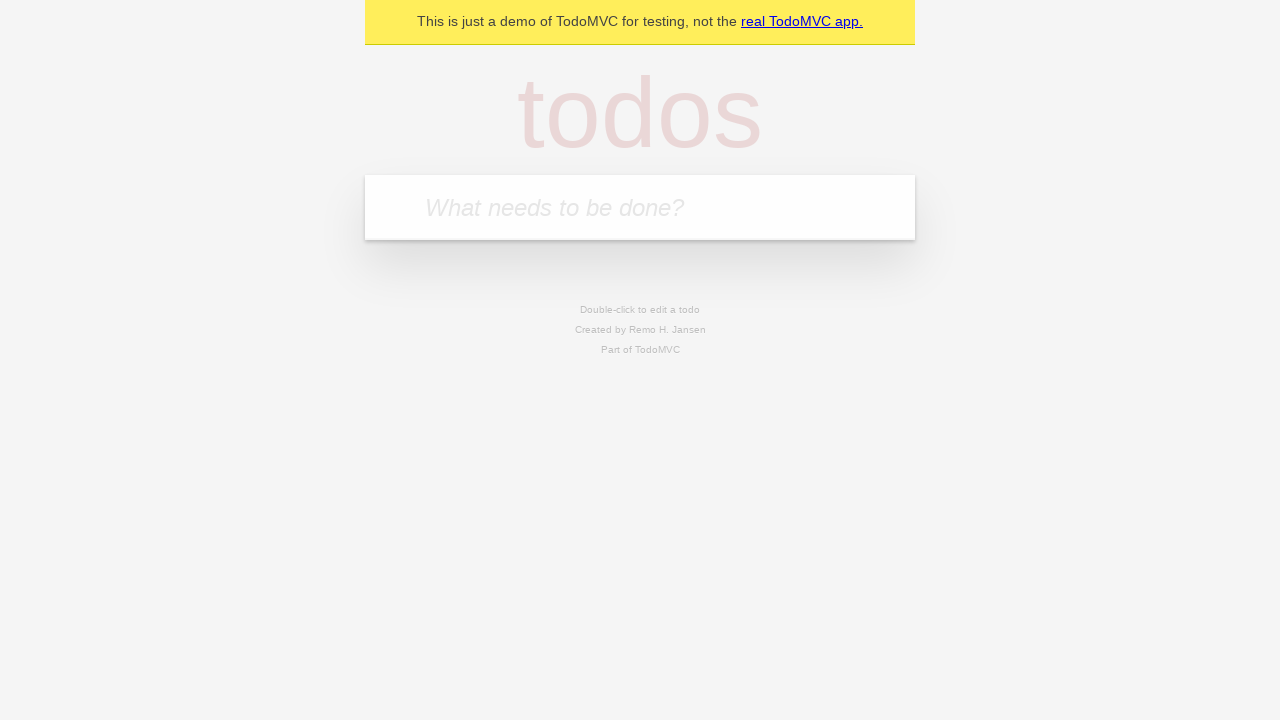

Filled new todo field with 'buy some cheese' on .new-todo
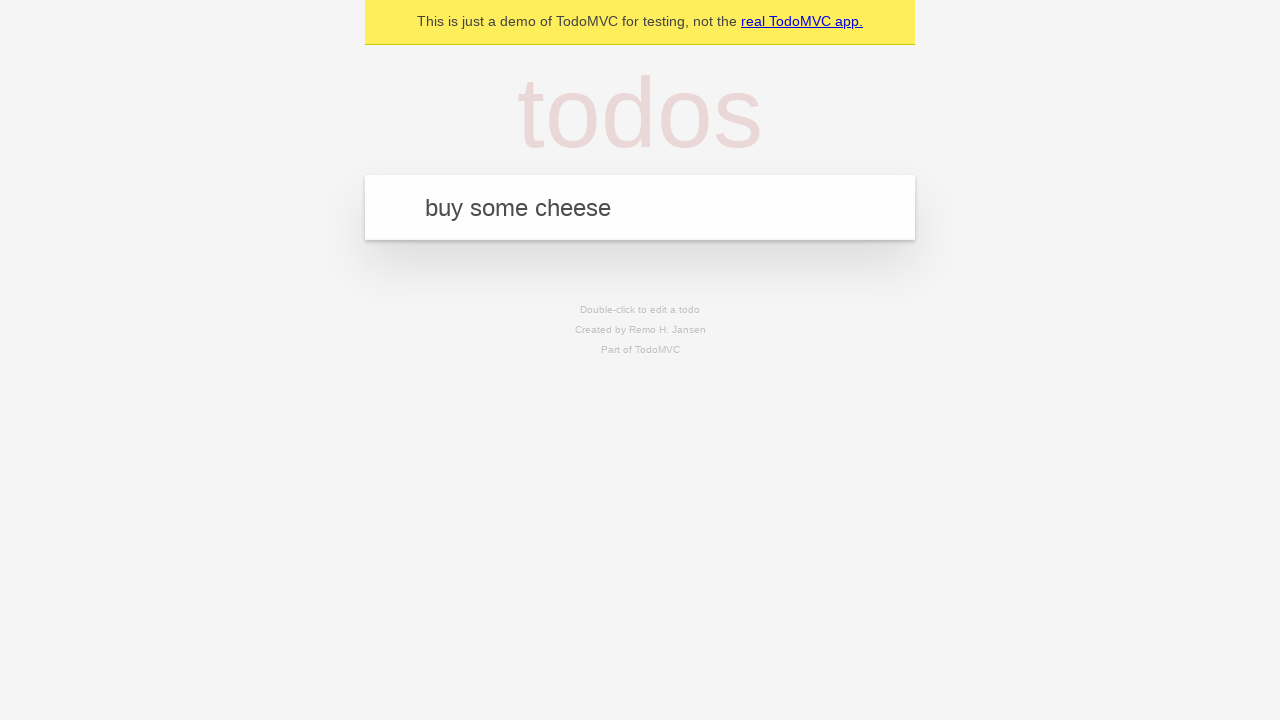

Pressed Enter to create first todo item on .new-todo
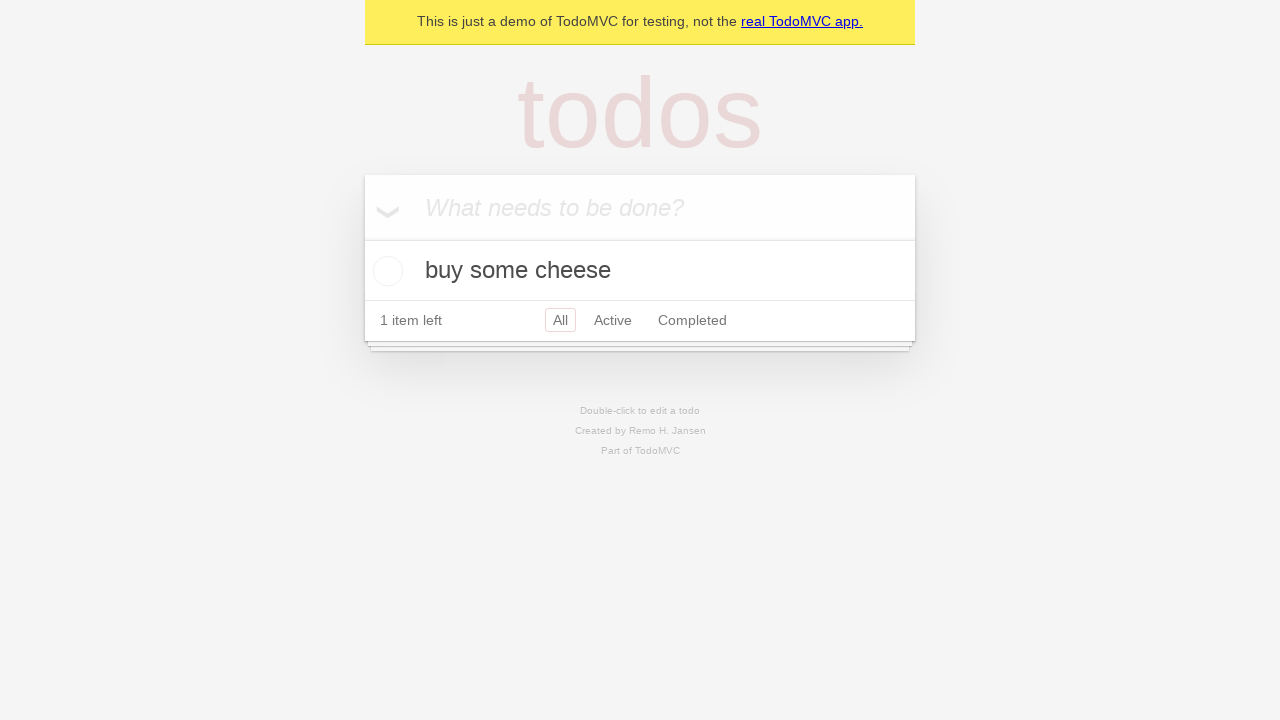

Filled new todo field with 'feed the cat' on .new-todo
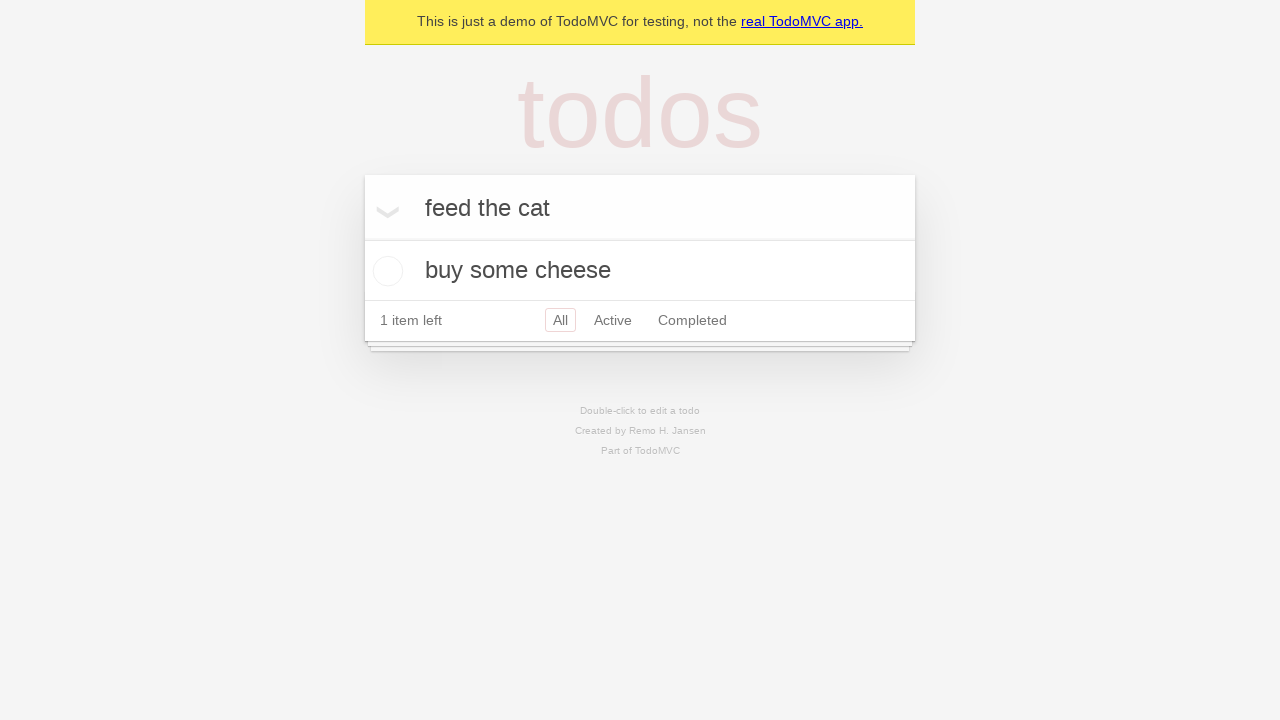

Pressed Enter to create second todo item on .new-todo
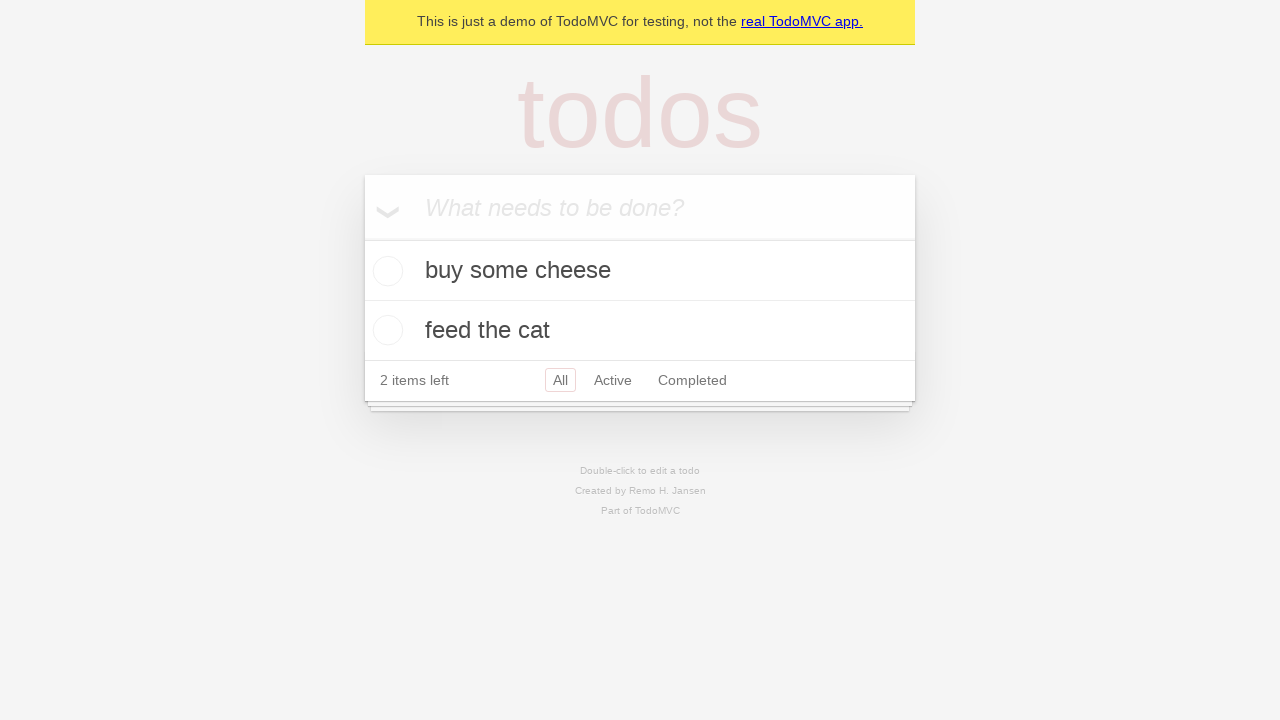

Filled new todo field with 'book a doctors appointment' on .new-todo
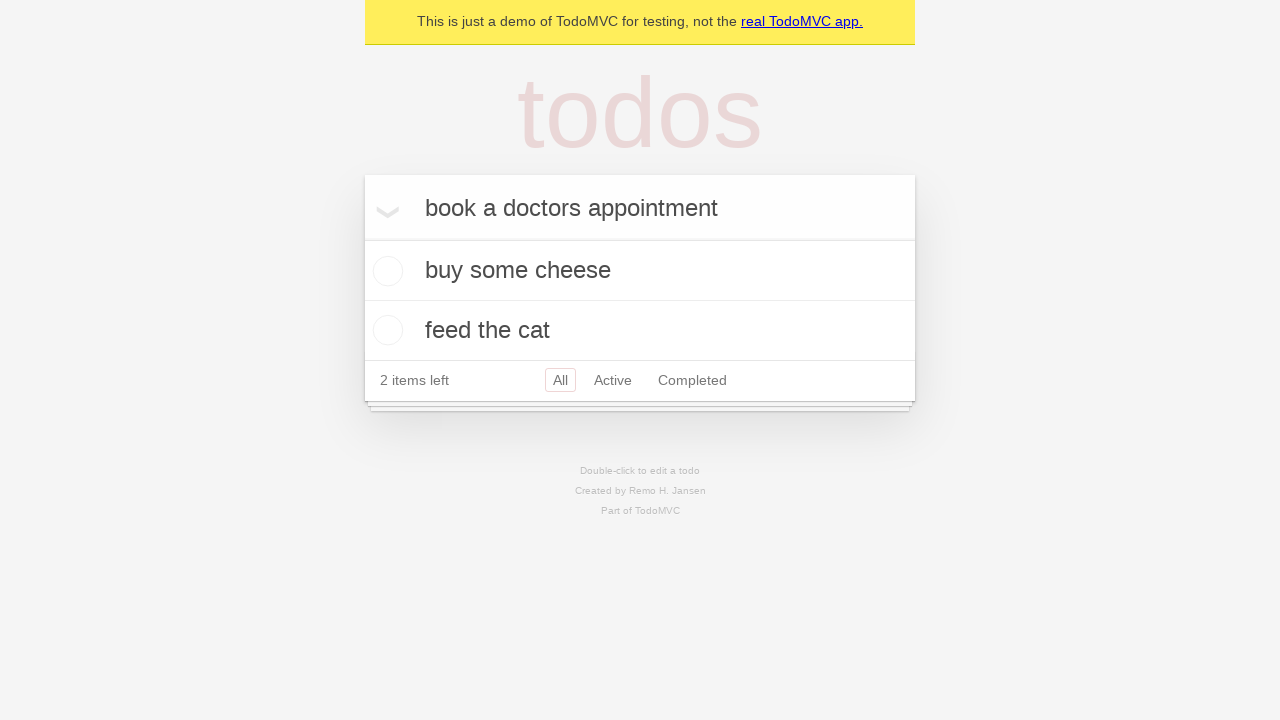

Pressed Enter to create third todo item on .new-todo
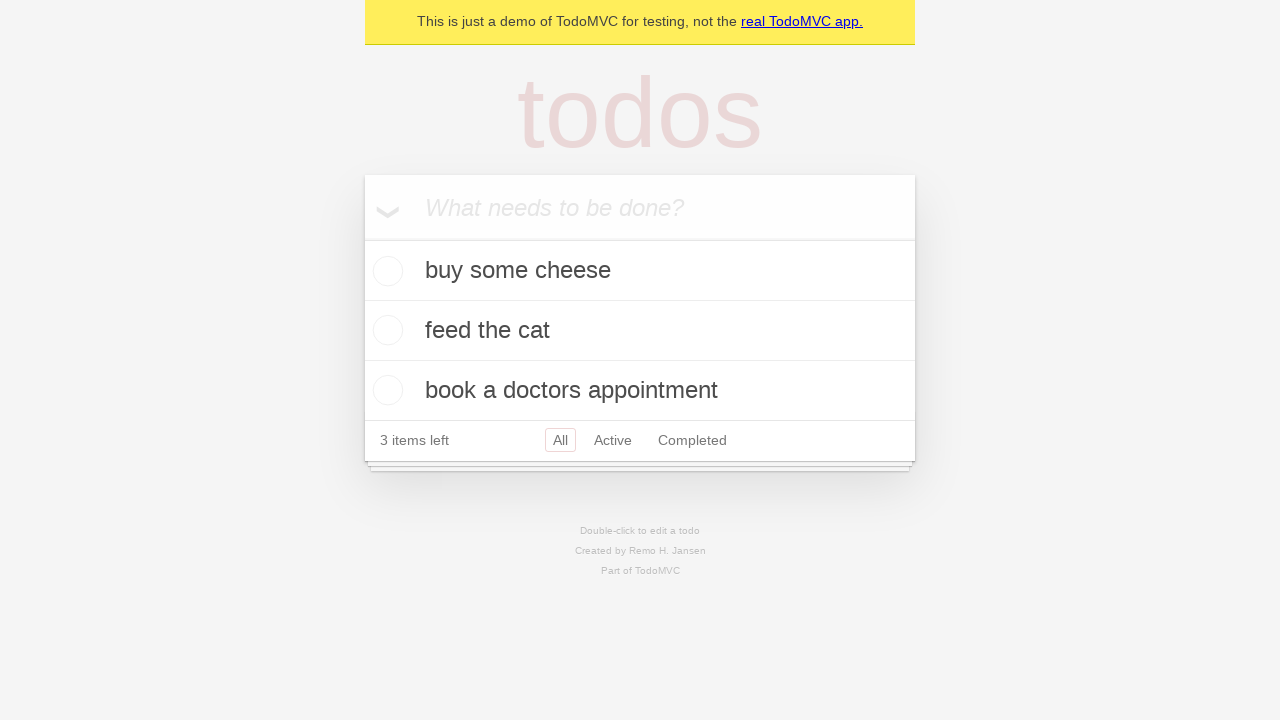

Waited for all three todo items to be created
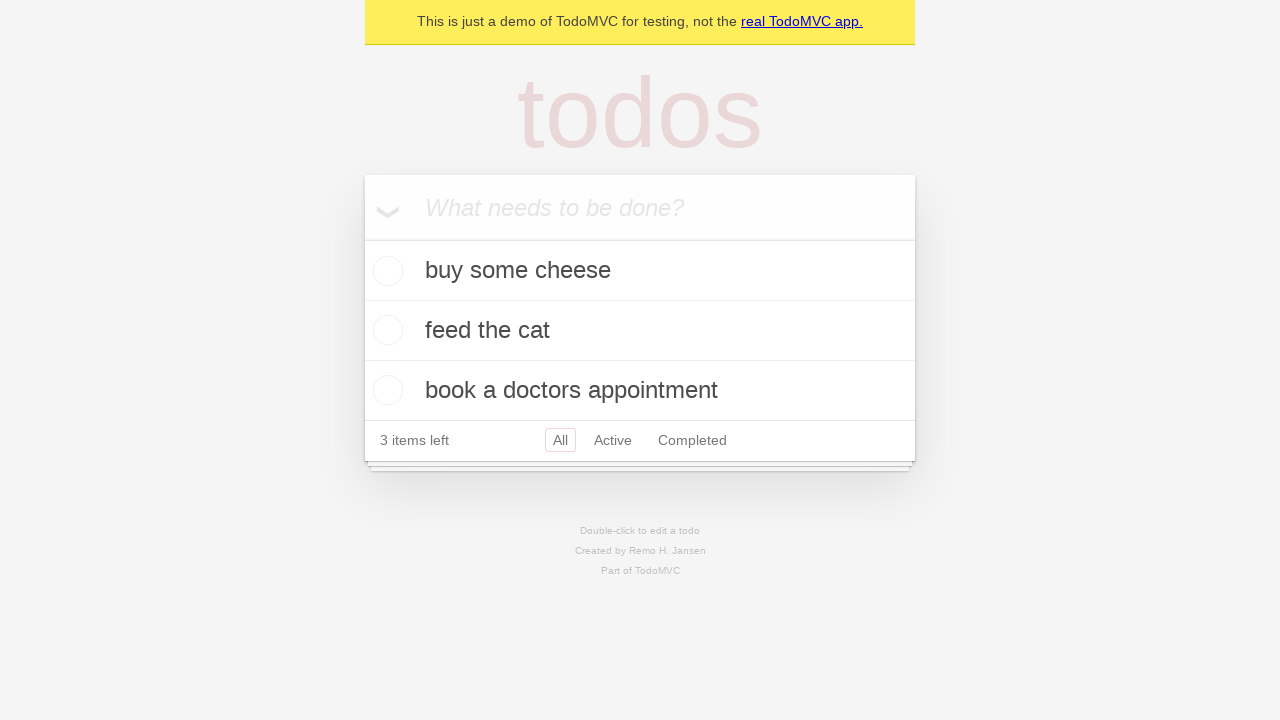

Clicked toggle-all checkbox to mark all items as completed at (382, 206) on label[for='toggle-all']
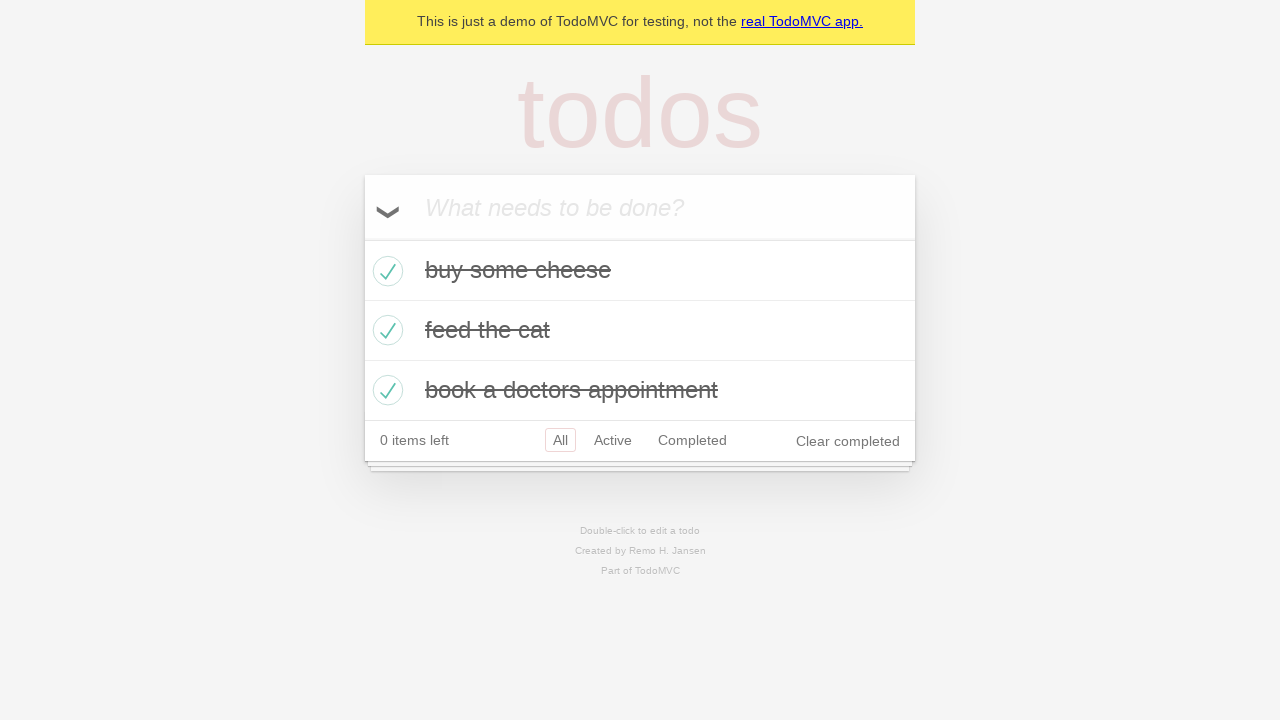

Waited for all items to show completed state
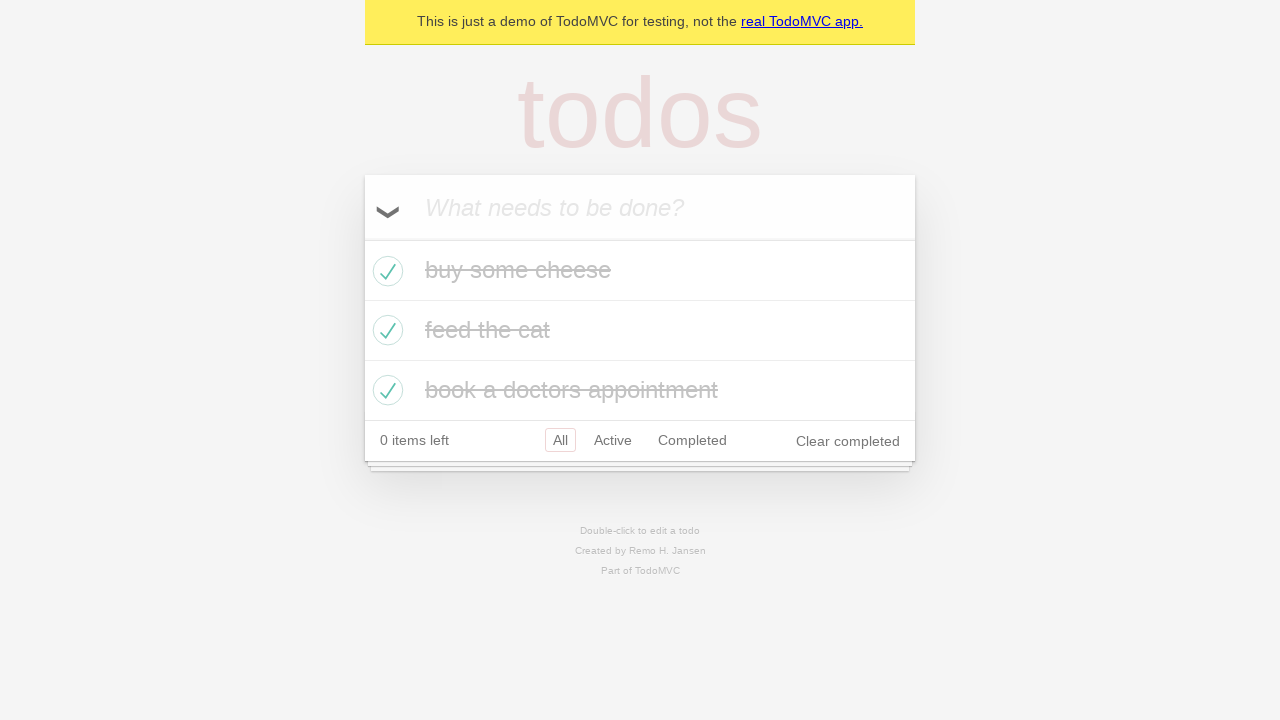

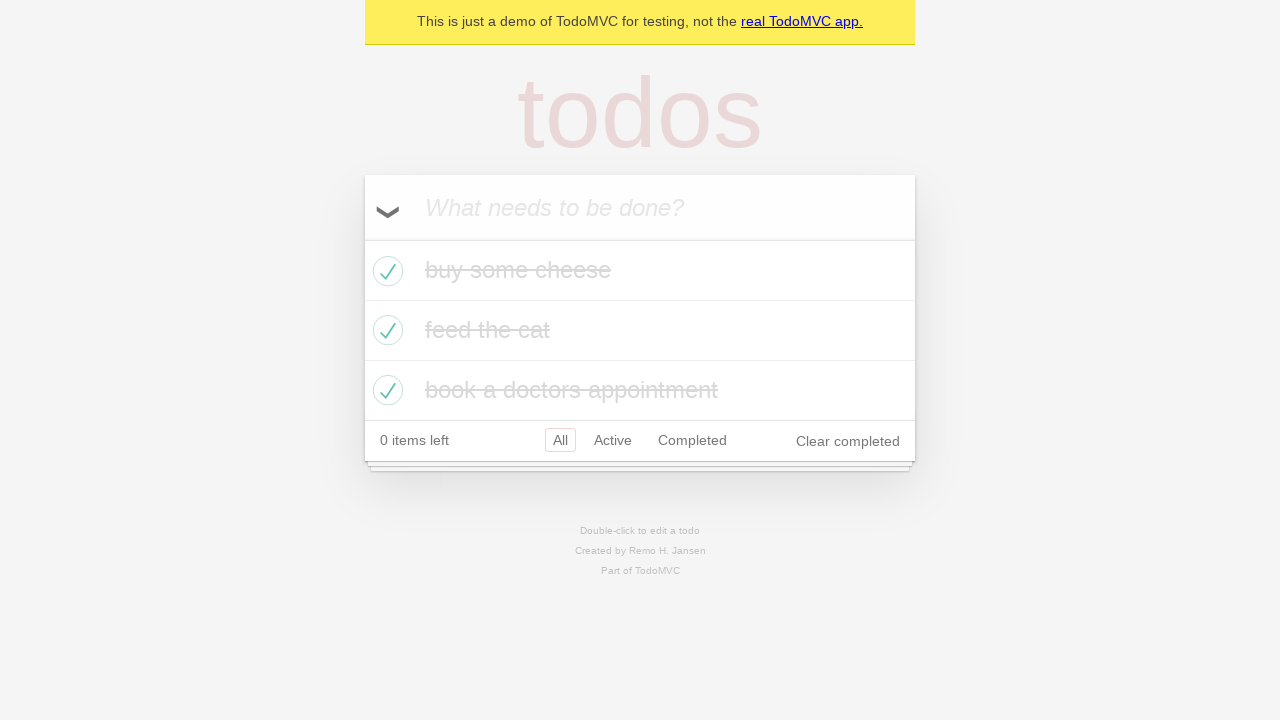